Tests iframe handling by switching between single and nested iframes, filling text inputs in each frame, and navigating to a video section

Starting URL: http://demo.automationtesting.in/Frames.html

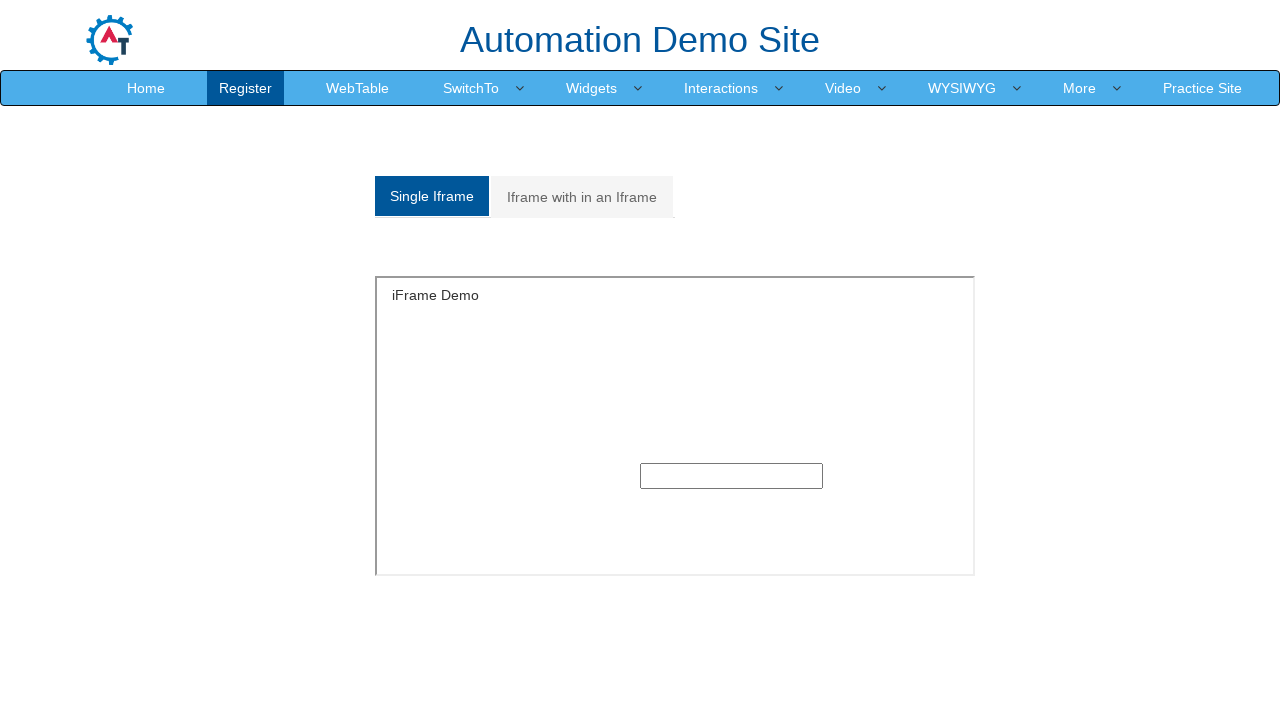

Located single iframe with id='singleframe'
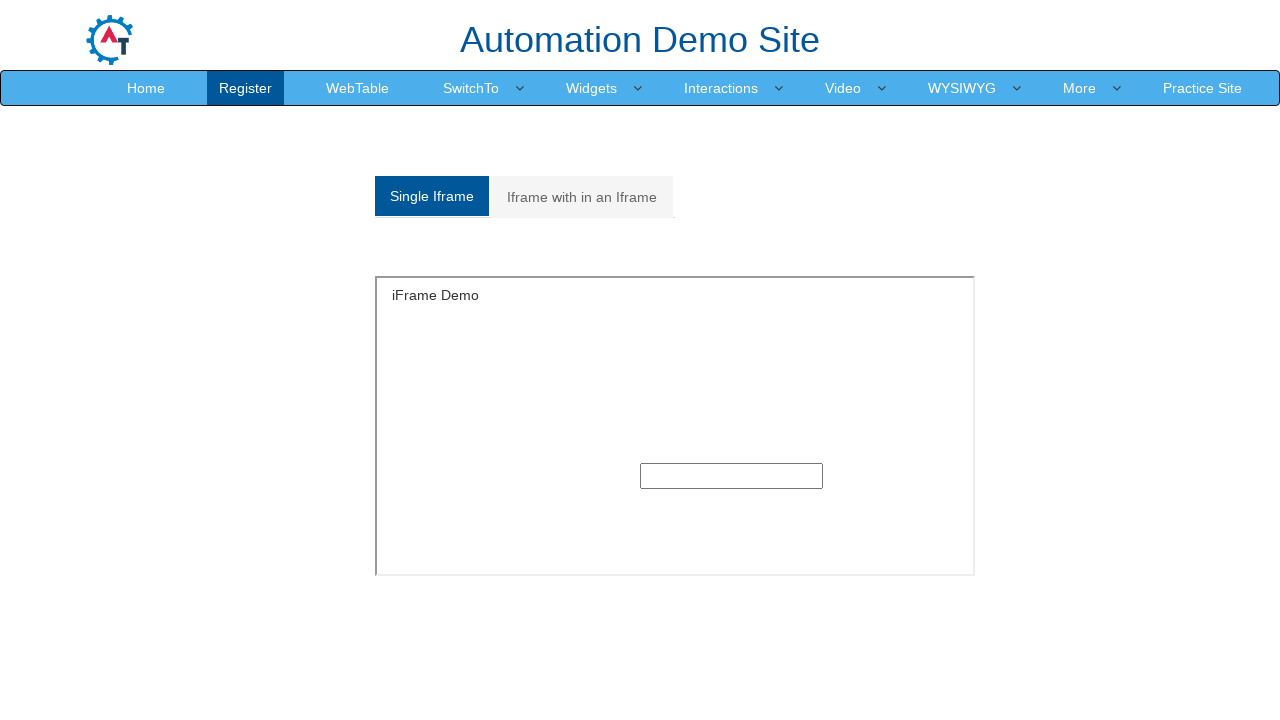

Filled text input in single frame with 'Single Frame' on iframe[id='singleframe'] >> internal:control=enter-frame >> input[type='text'] >
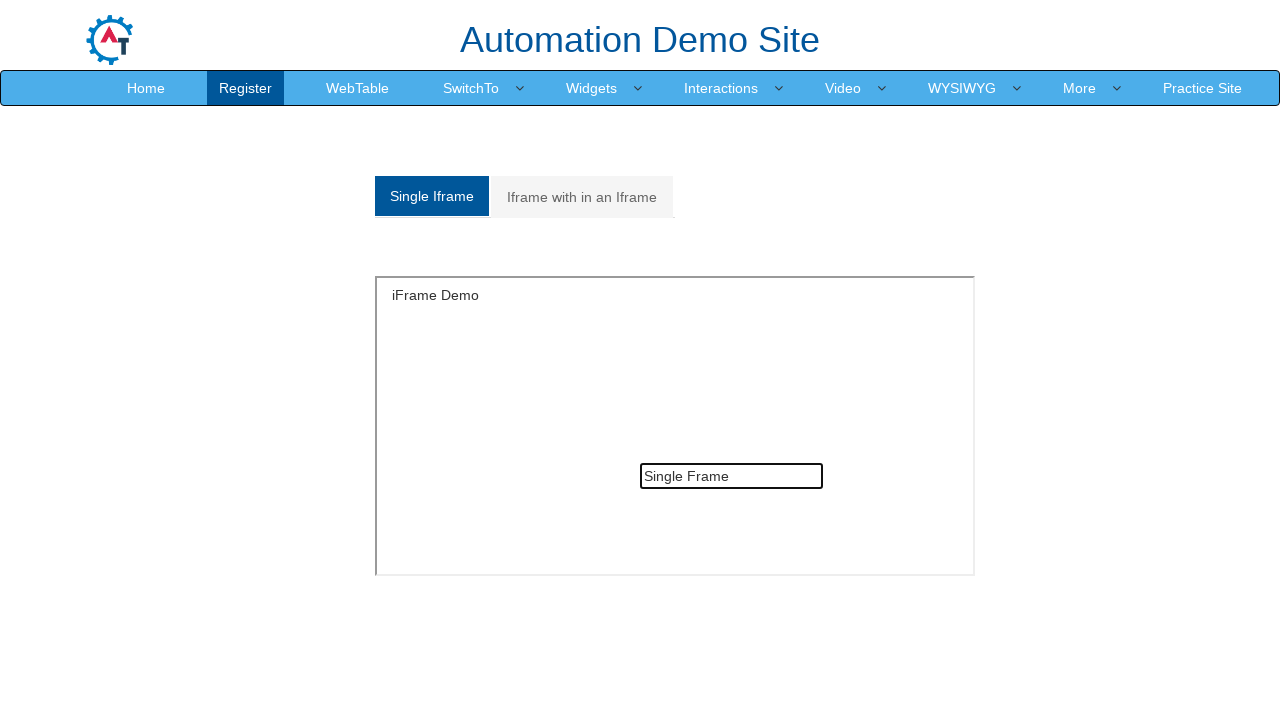

Clicked on 'Iframe with in an Iframe' tab at (582, 197) on a:text('Iframe with in an Iframe')
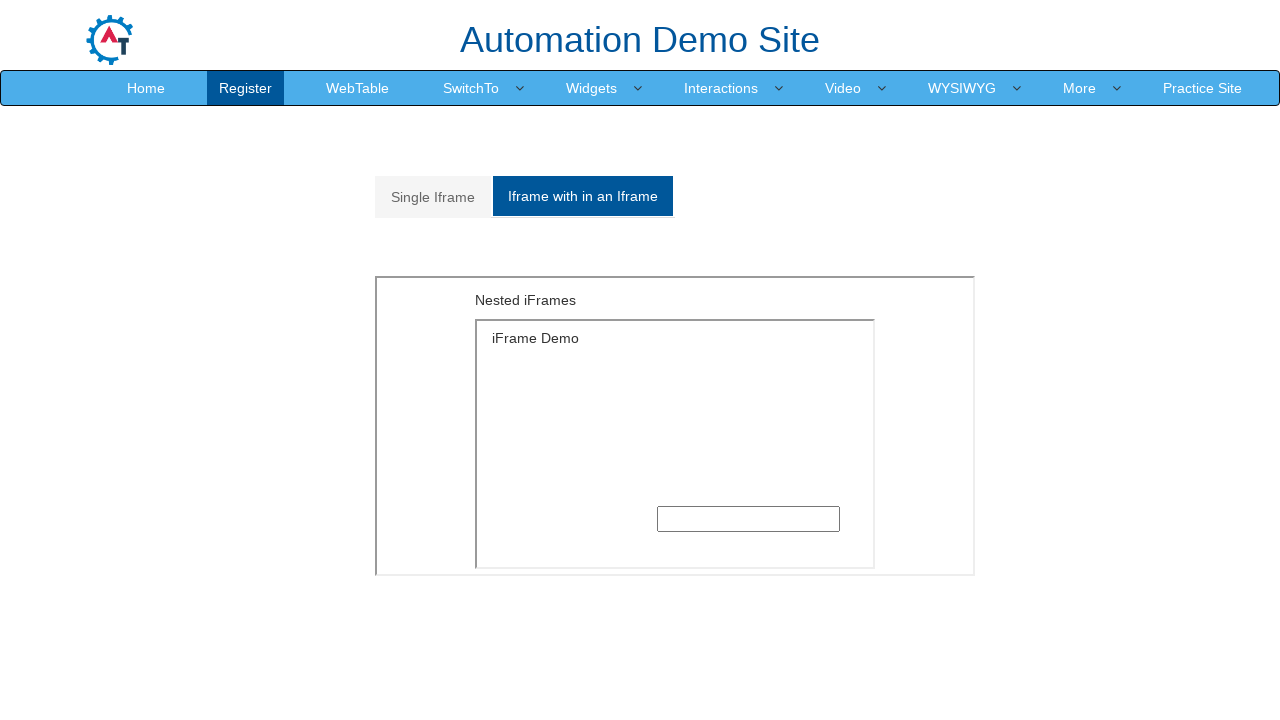

Located outer iframe with src='MultipleFrames.html'
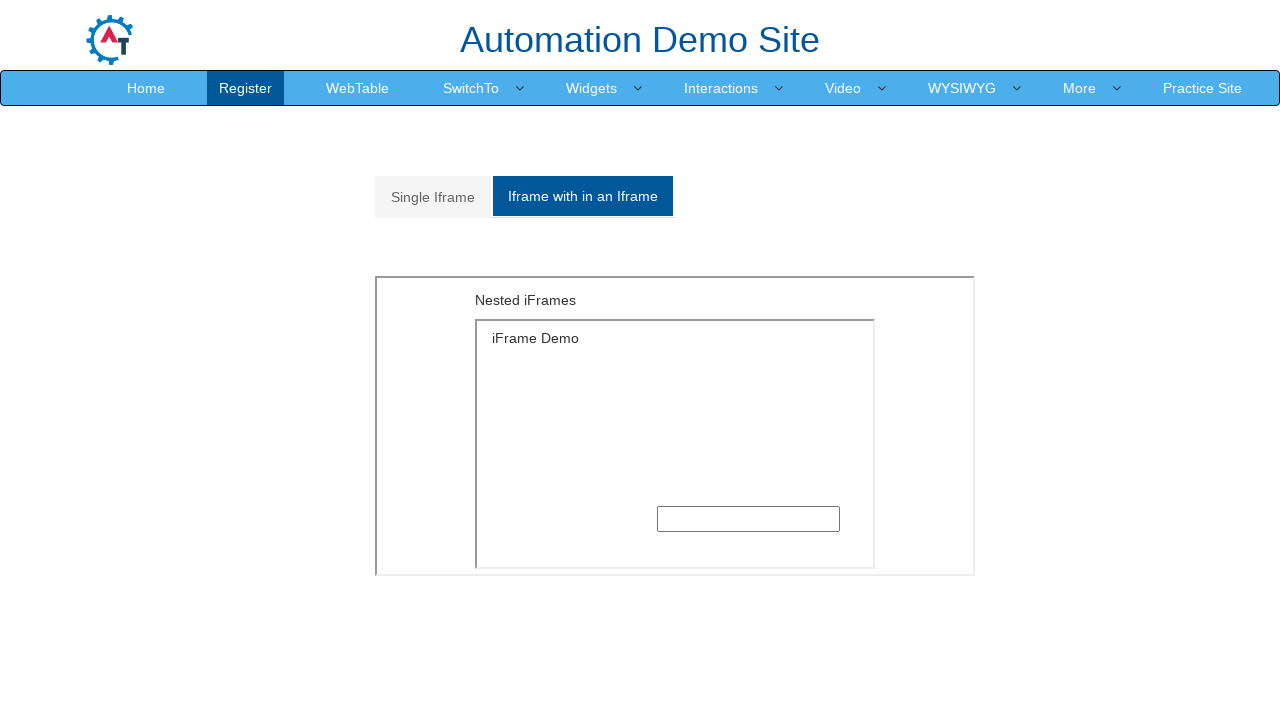

Located inner iframe with src='SingleFrame.html' within outer frame
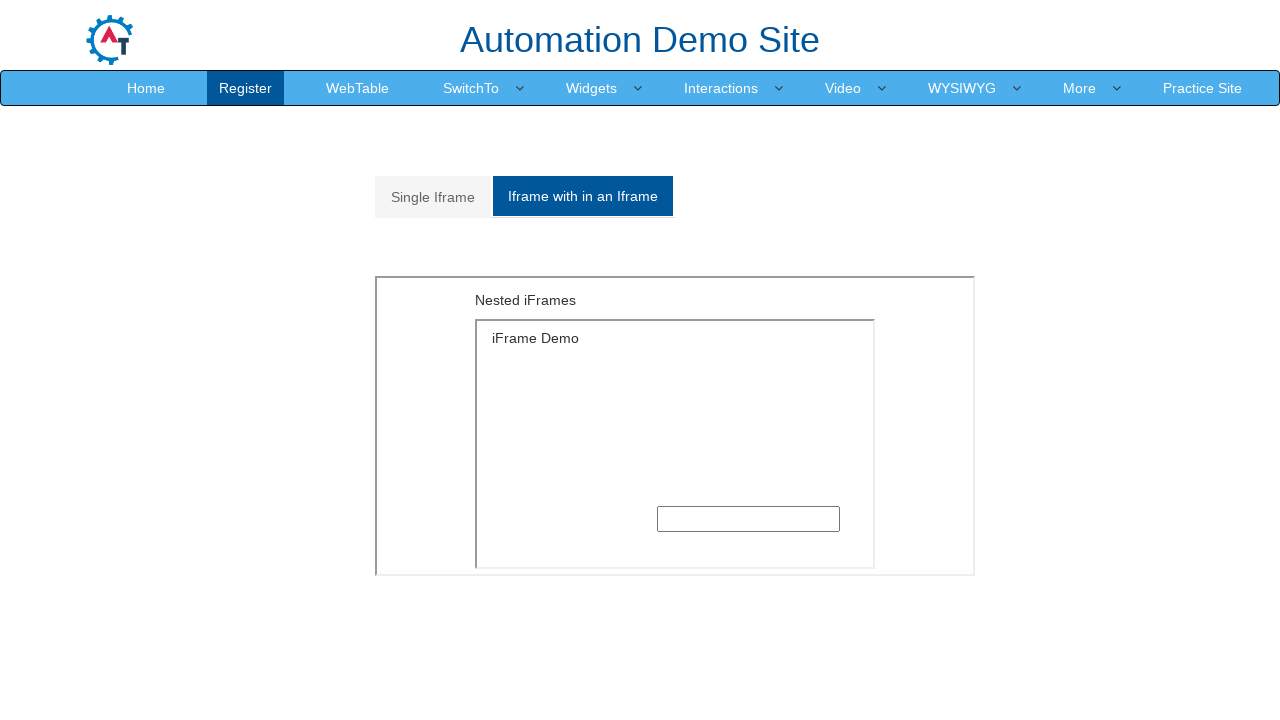

Filled text input in nested frame with 'MultipleFrames' on iframe[src='MultipleFrames.html'] >> internal:control=enter-frame >> iframe[src=
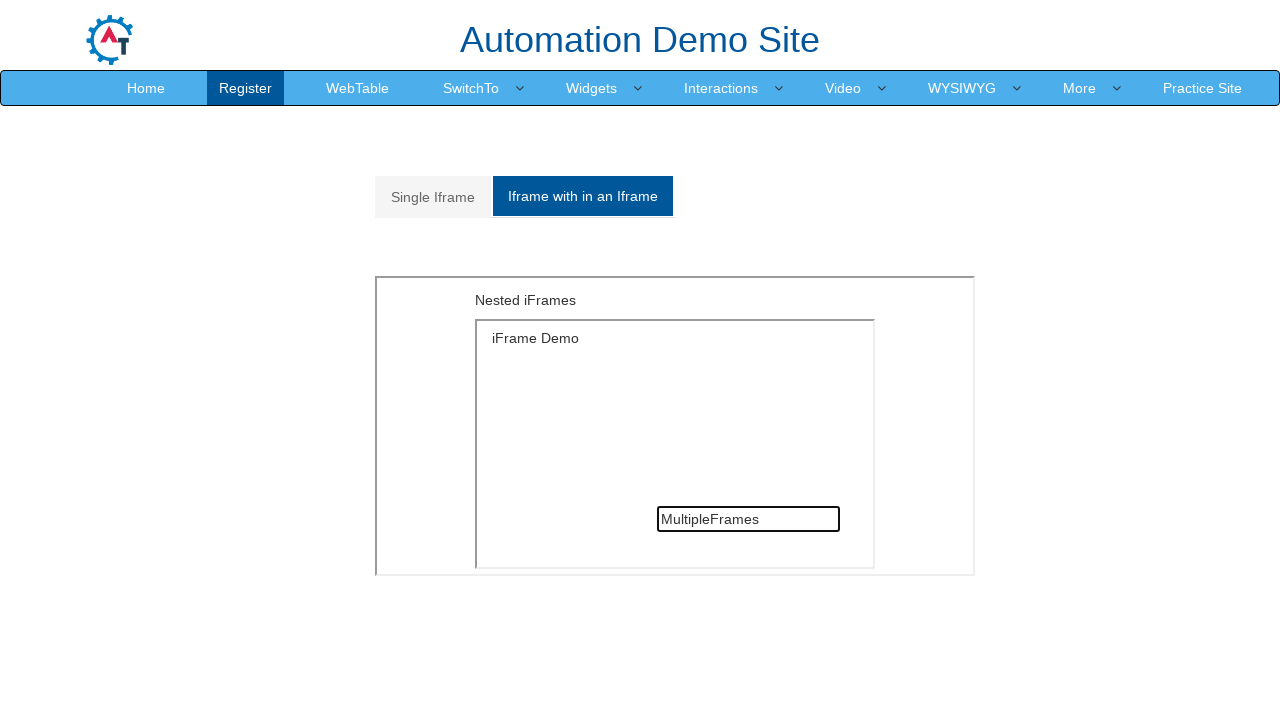

Clicked on 'Video' link to navigate to video section at (843, 88) on a:text('Video')
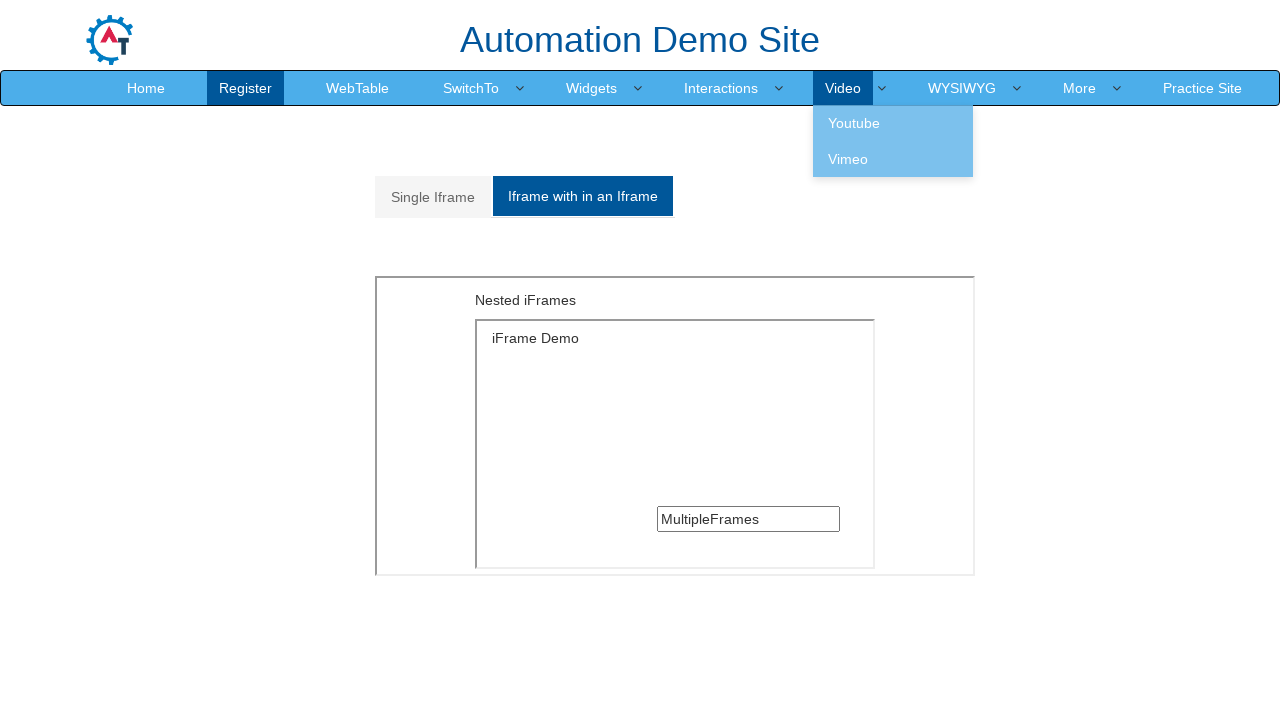

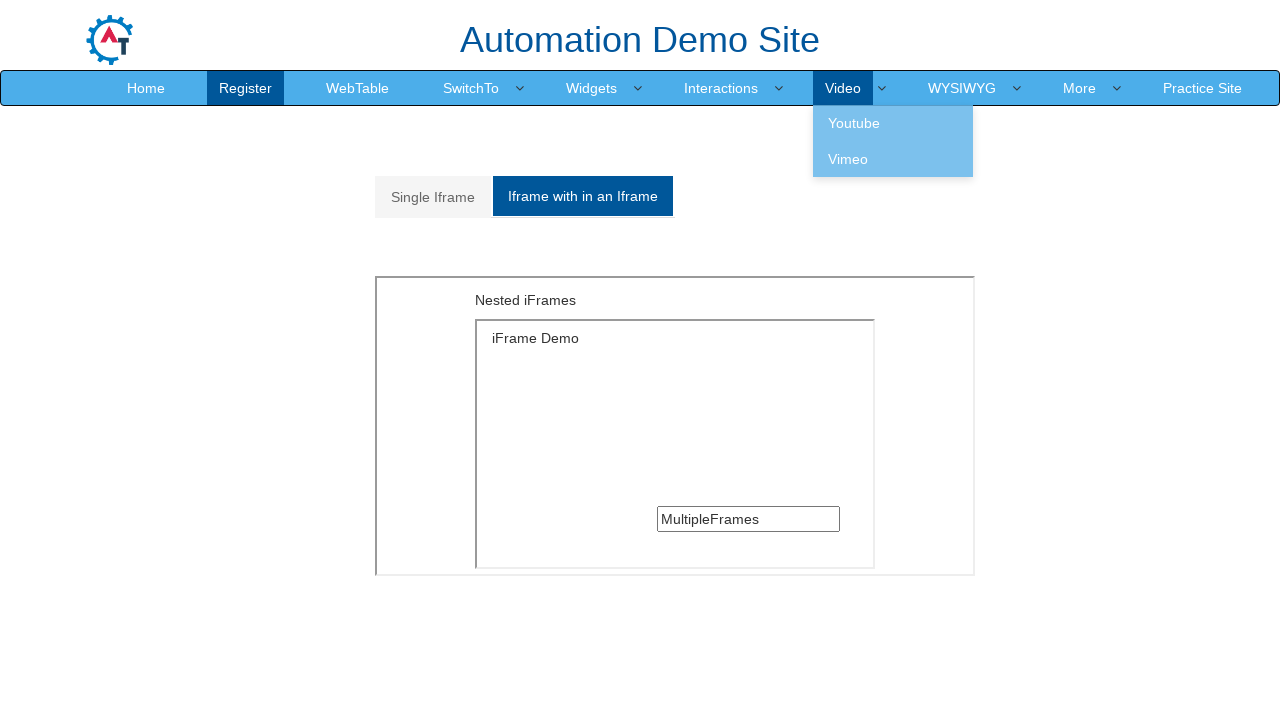